Tests an e-commerce site by adding specific vegetables to cart, proceeding to checkout, and applying a promo code

Starting URL: https://rahulshettyacademy.com/seleniumPractise/#/

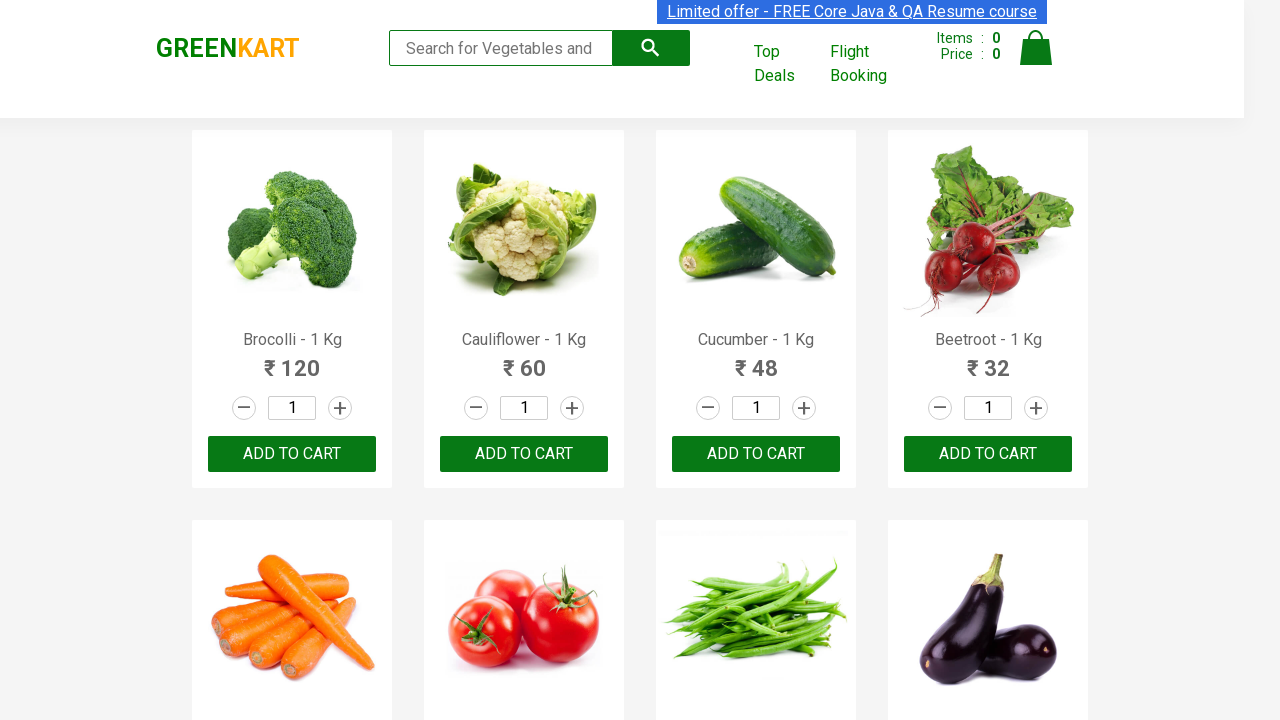

Waited for product names to load
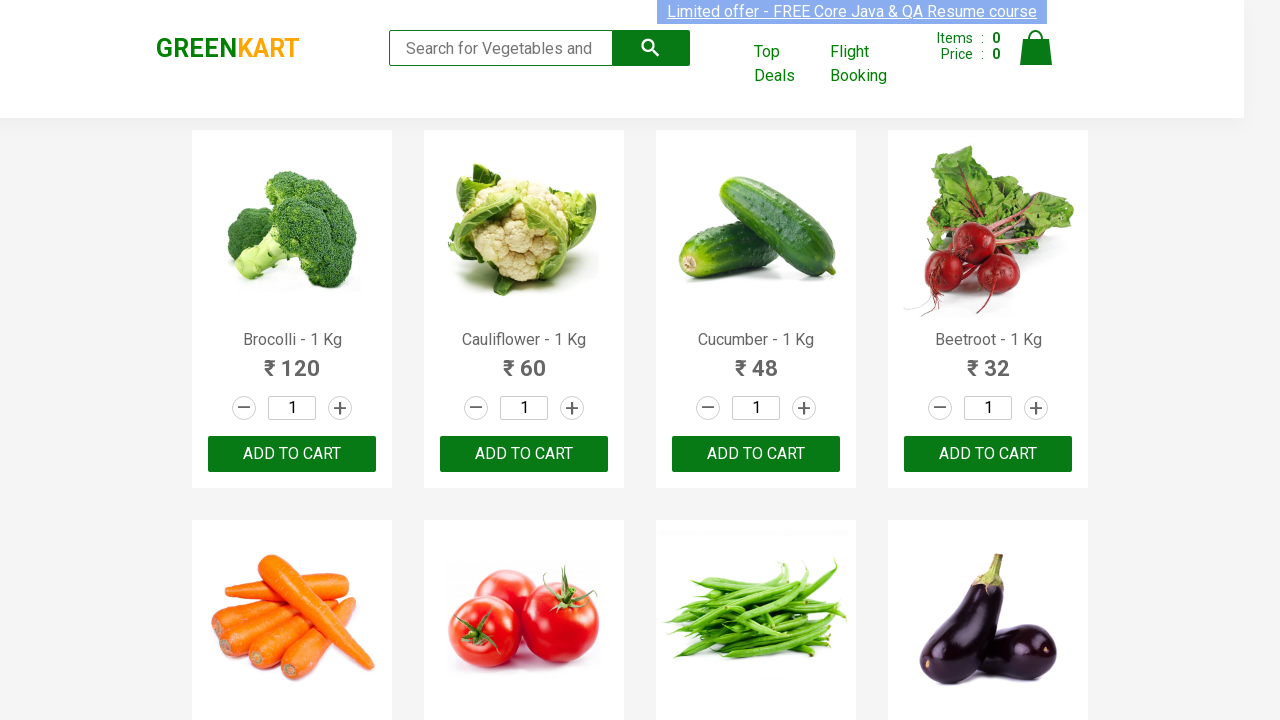

Retrieved all product name elements
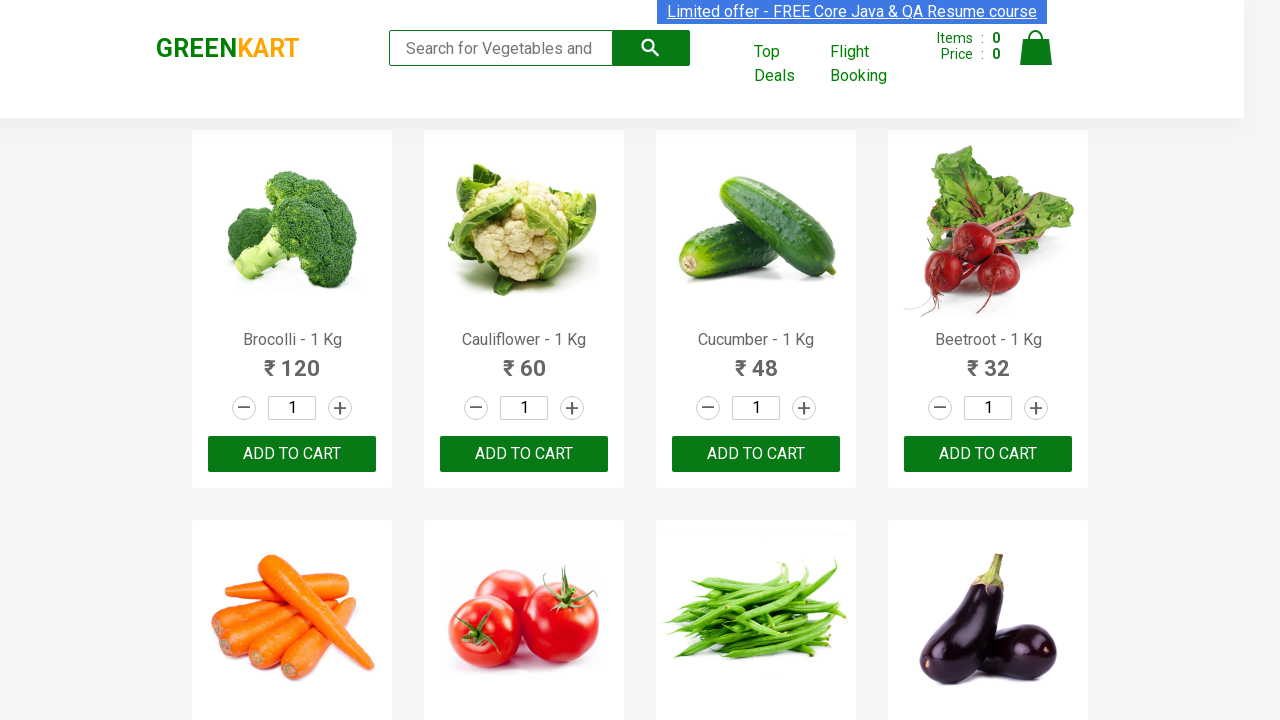

Added Brocolli to cart at (292, 454) on div.product-action > button >> nth=0
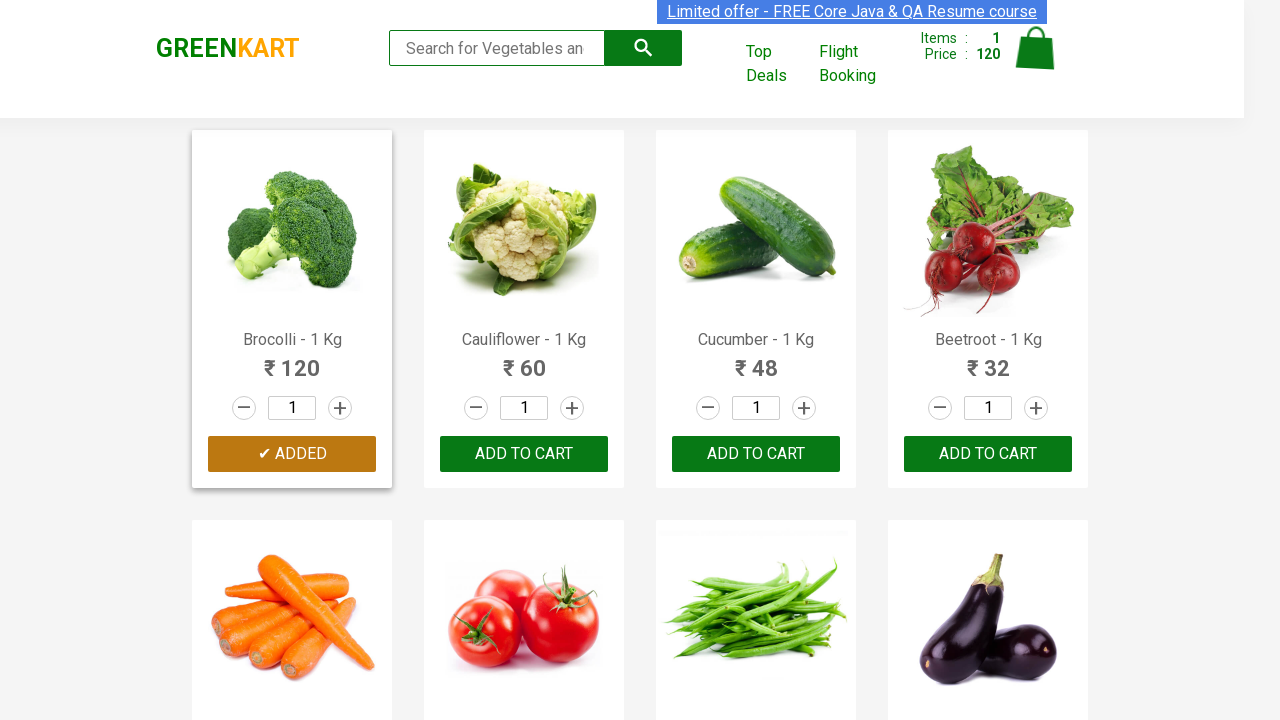

Added Cucumber to cart at (756, 454) on div.product-action > button >> nth=2
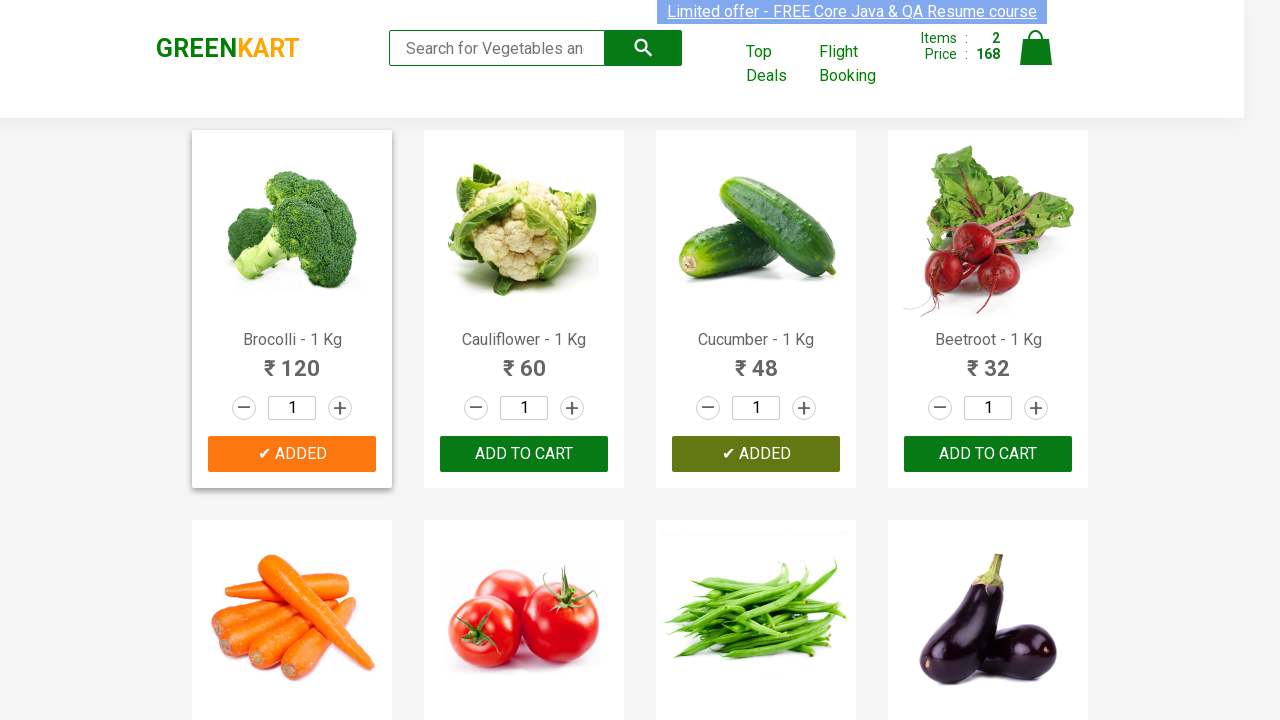

Added Tomato to cart at (524, 360) on div.product-action > button >> nth=5
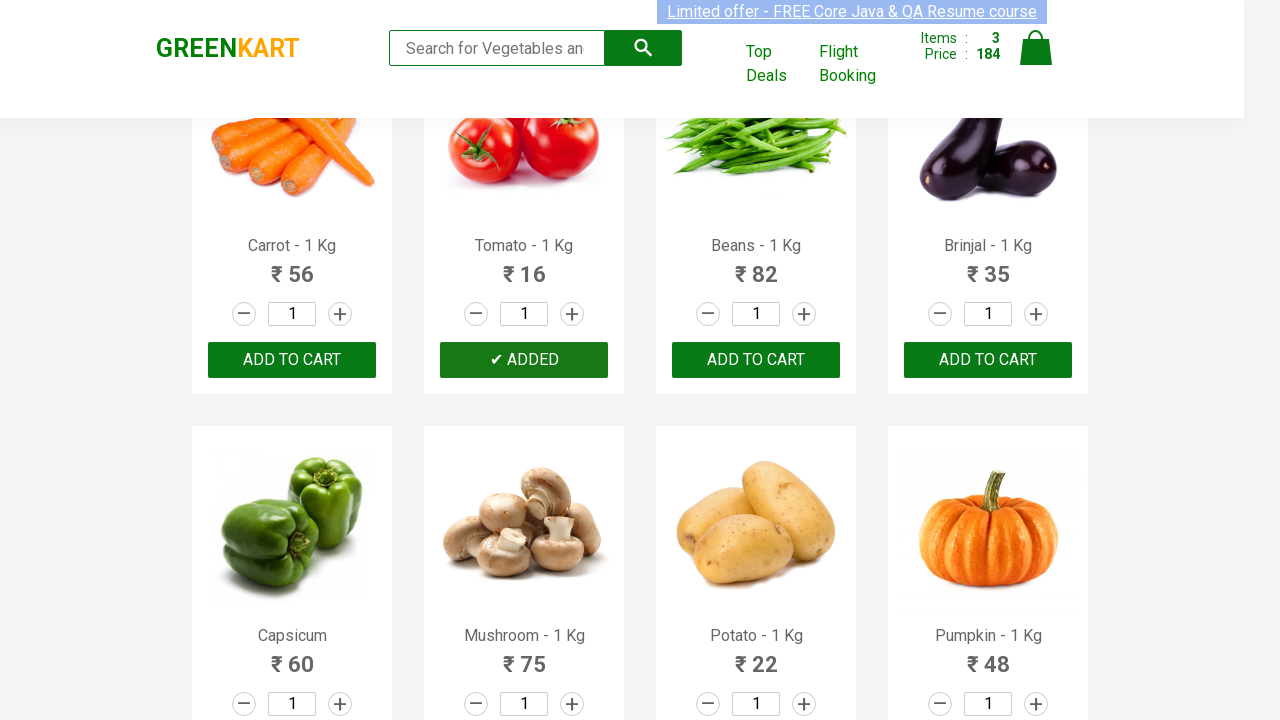

Added Walnuts to cart at (524, 569) on div.product-action > button >> nth=29
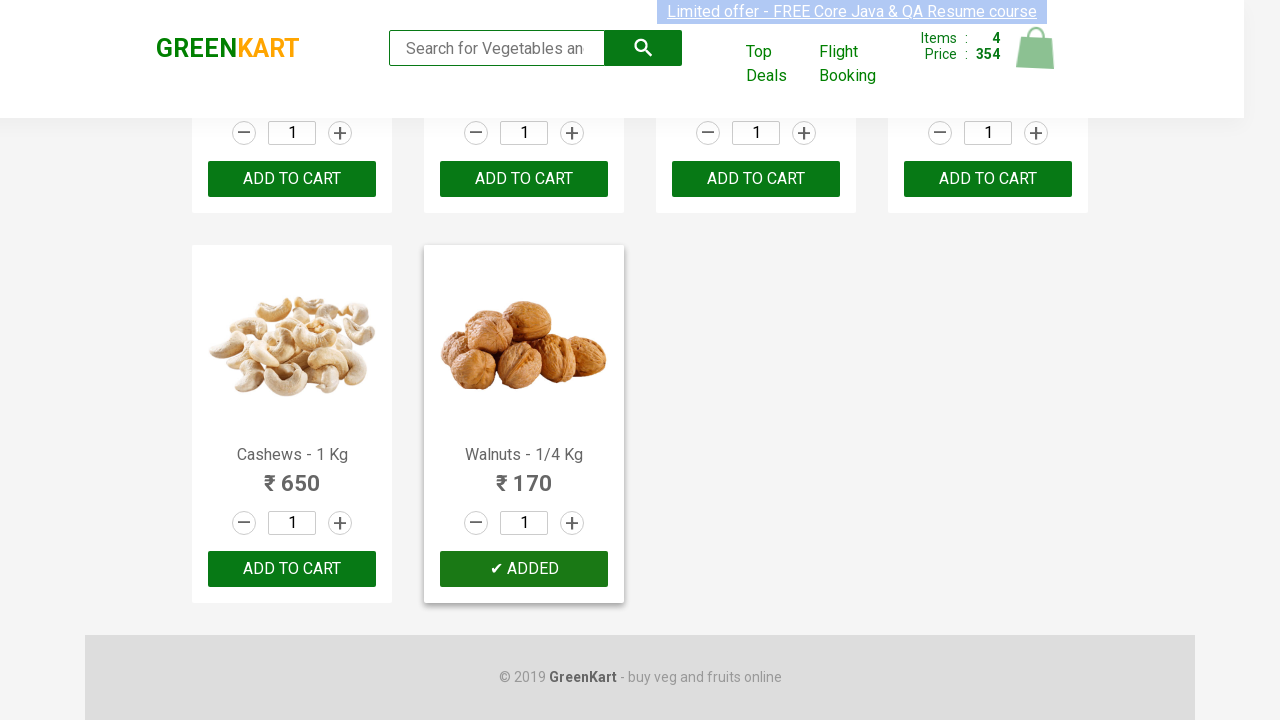

Clicked on cart icon to view cart at (1036, 48) on img[alt='Cart']
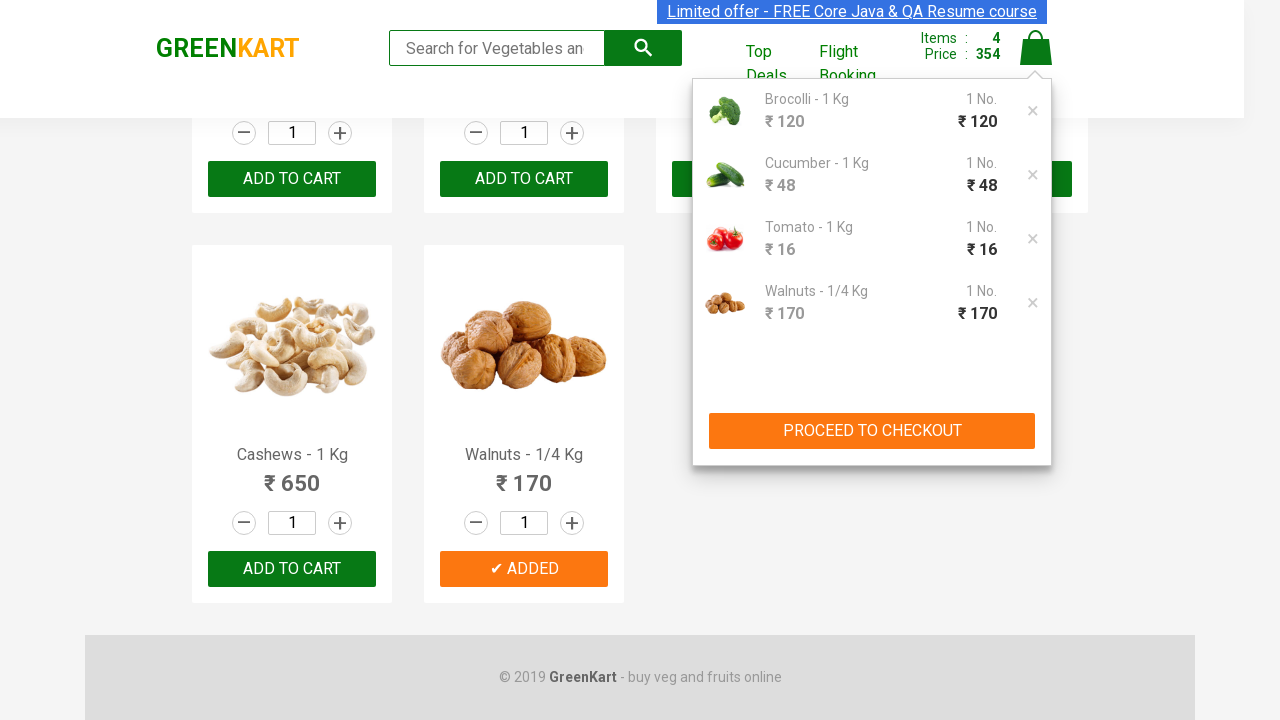

Clicked PROCEED TO CHECKOUT button at (872, 431) on xpath=//button[contains(text(),'PROCEED TO CHECKOUT')]
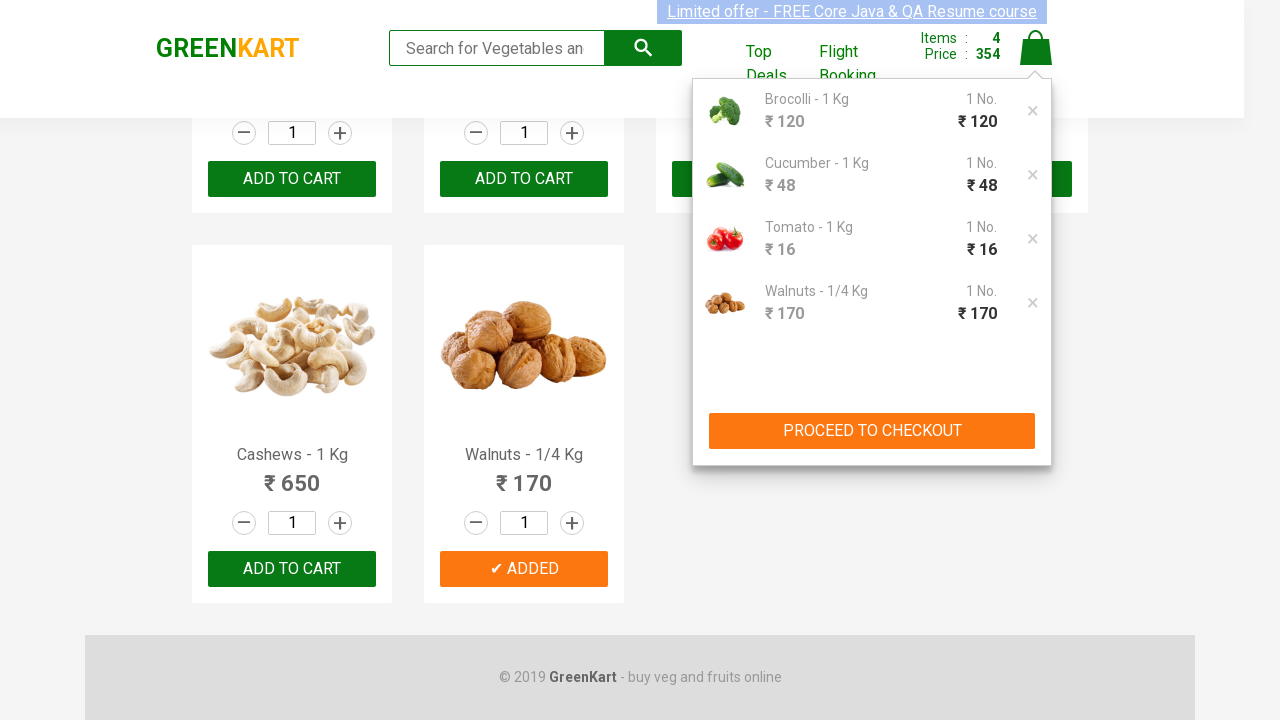

Entered promo code 'rahulshettyacademy' on input.promoCode
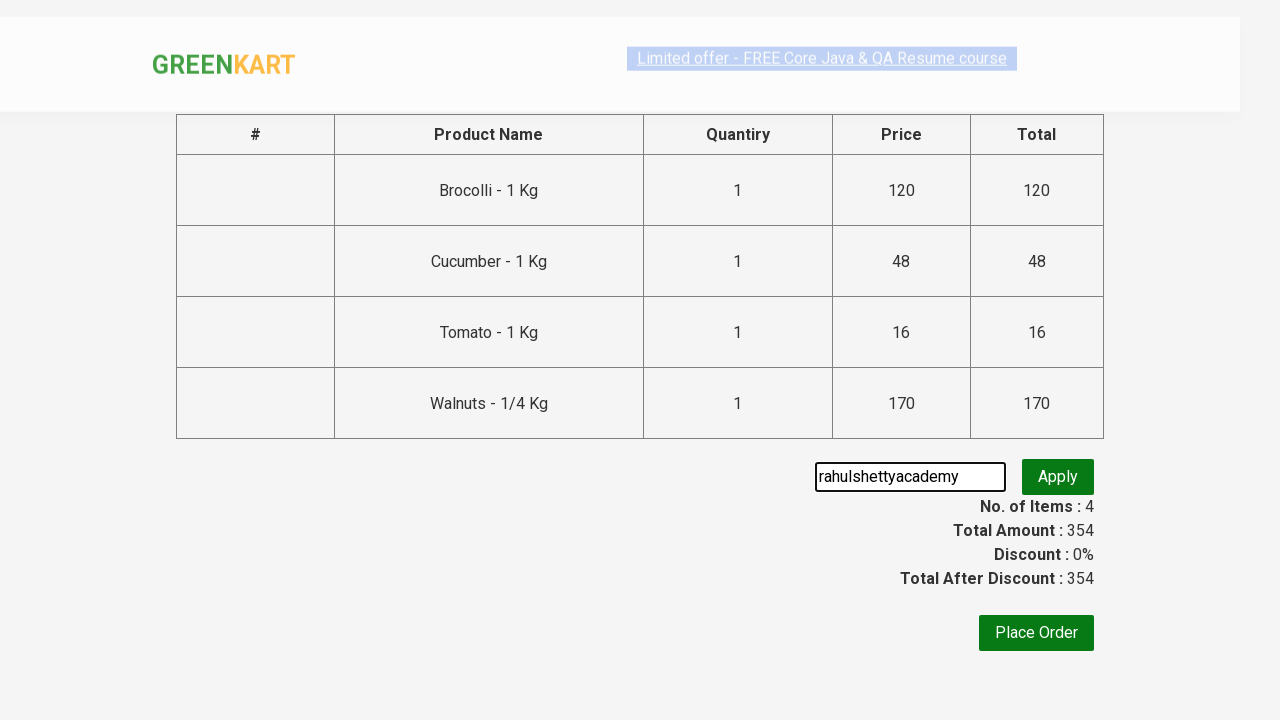

Clicked Apply button to apply promo code at (1058, 477) on .promoBtn
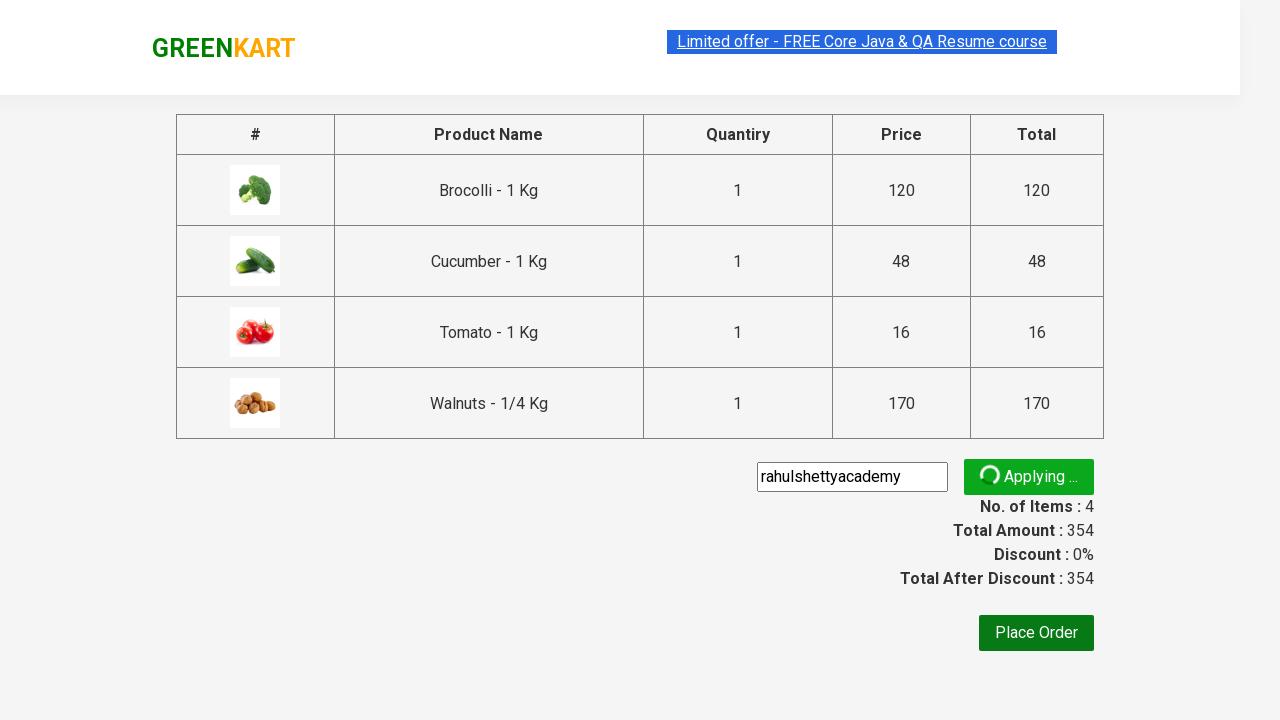

Promo code result appeared on screen
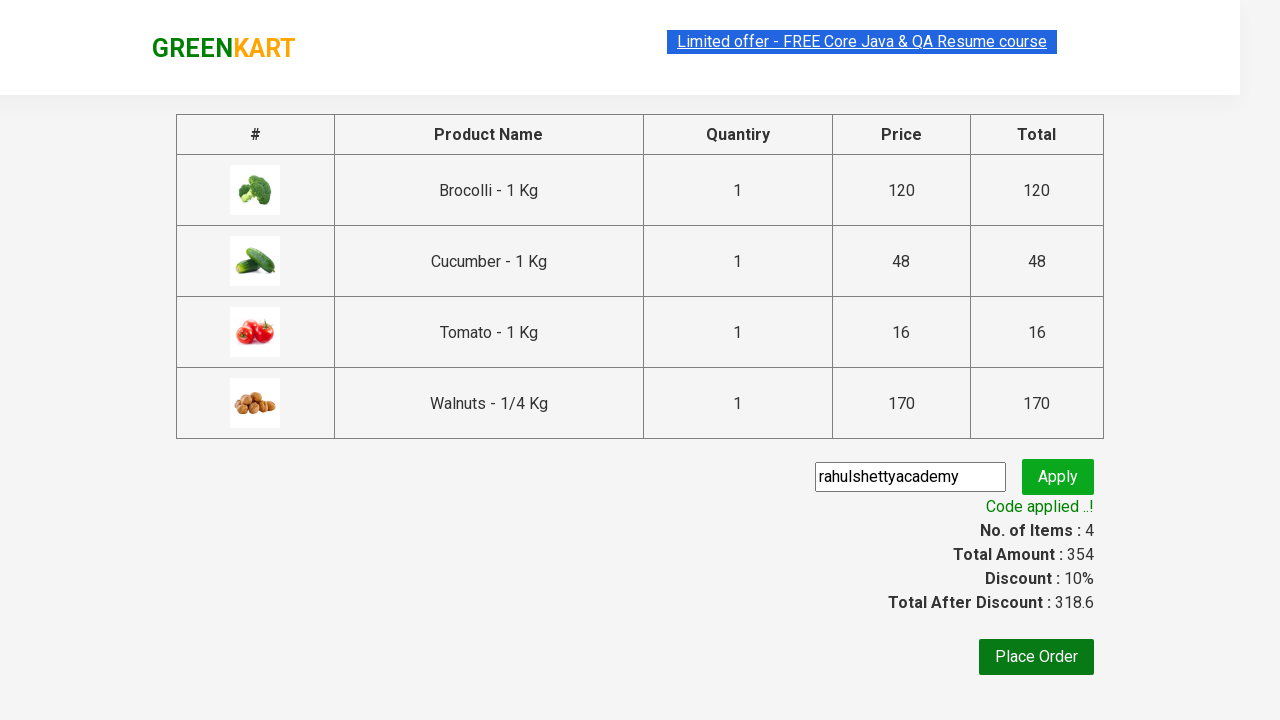

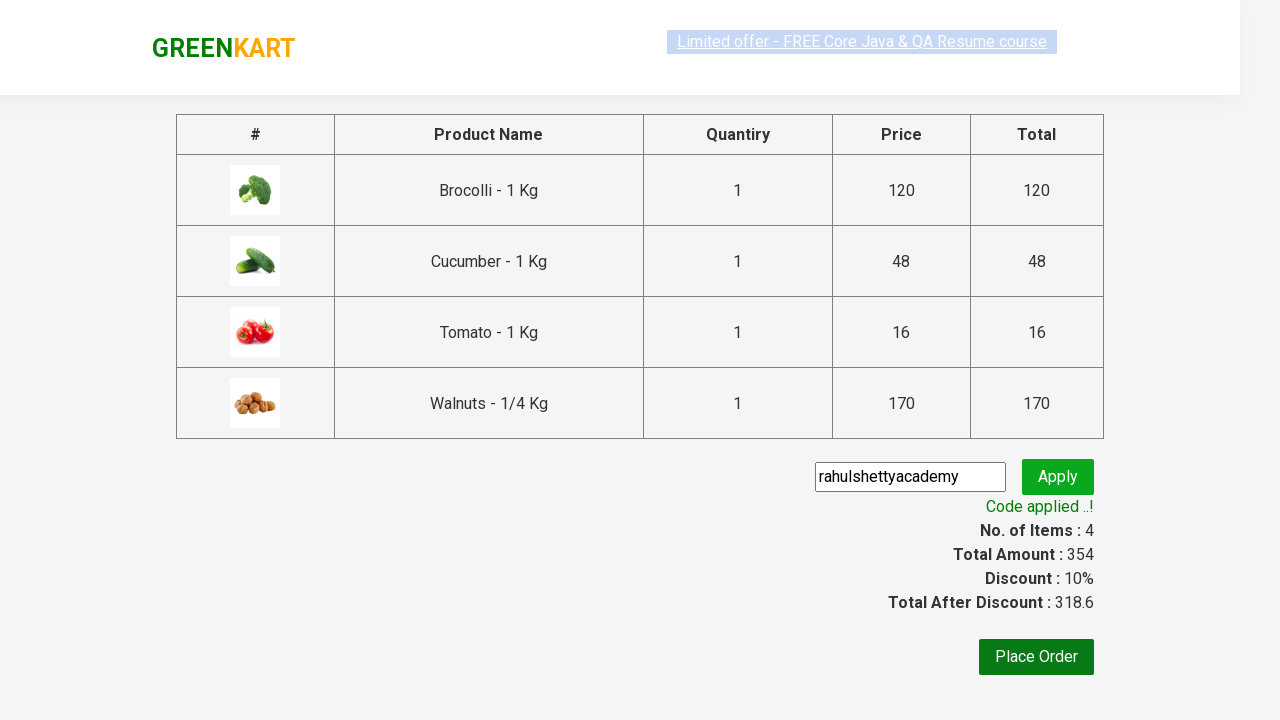